Tests dropdown selection functionality by selecting options using different methods (visible text, index, and value) and listing all available options

Starting URL: https://v1.training-support.net/selenium/selects

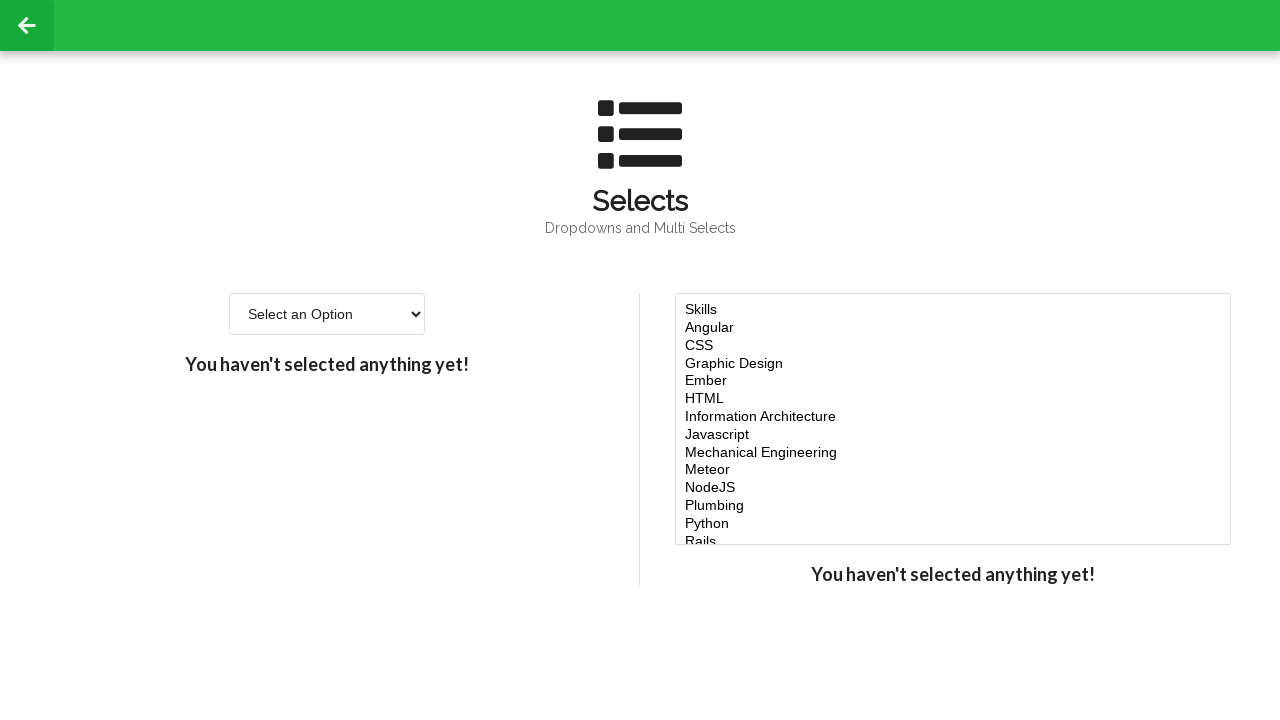

Located the single-select dropdown element
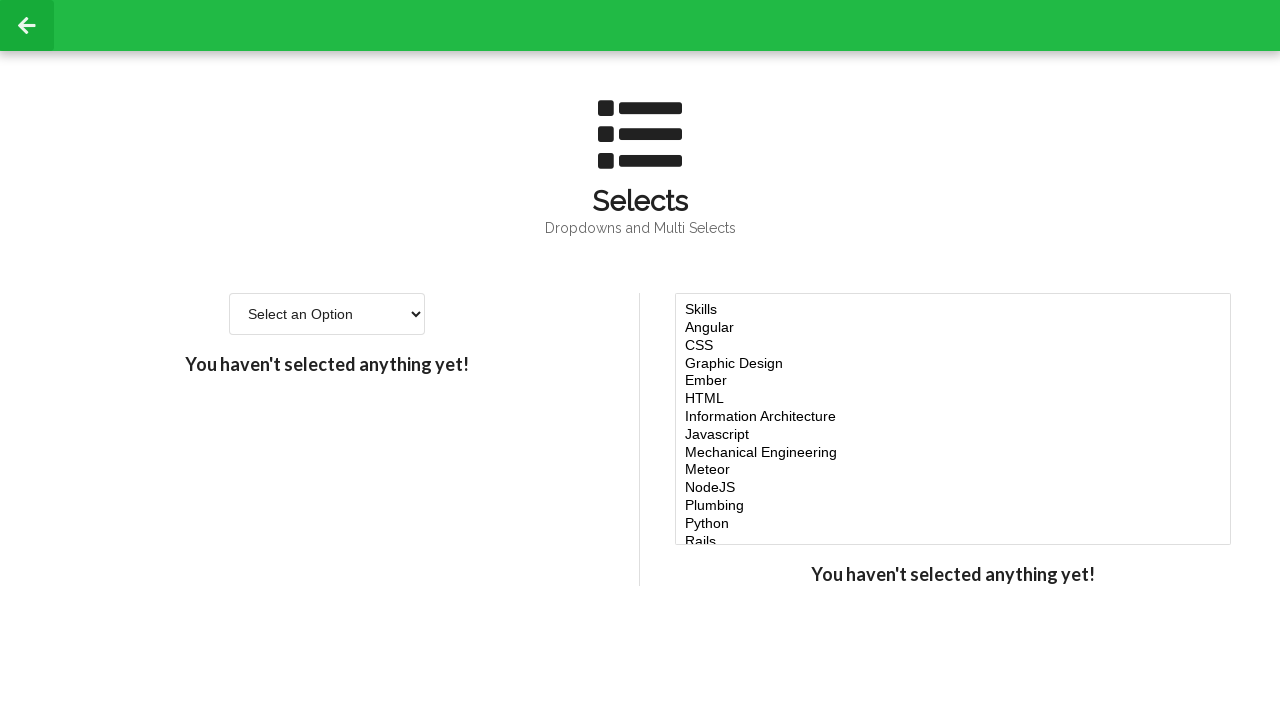

Selected 'Option 2' from dropdown by visible text on #single-select
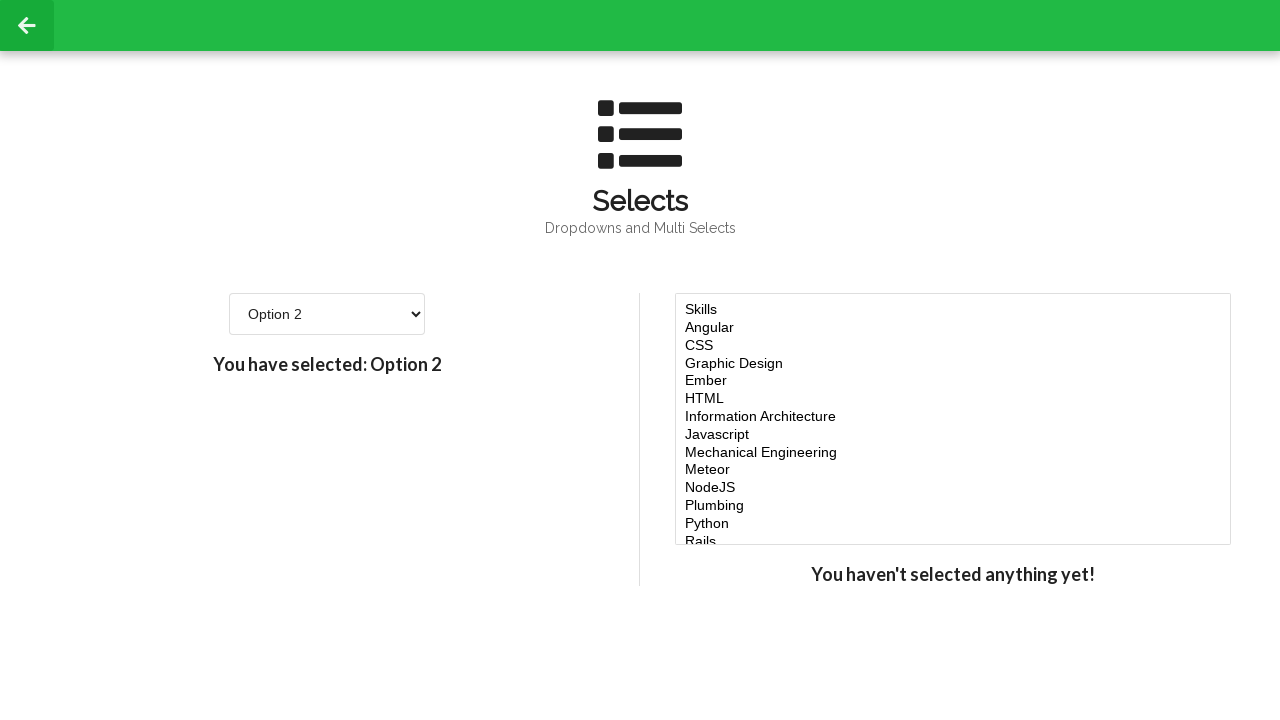

Selected dropdown option at index 3 (4th option) on #single-select
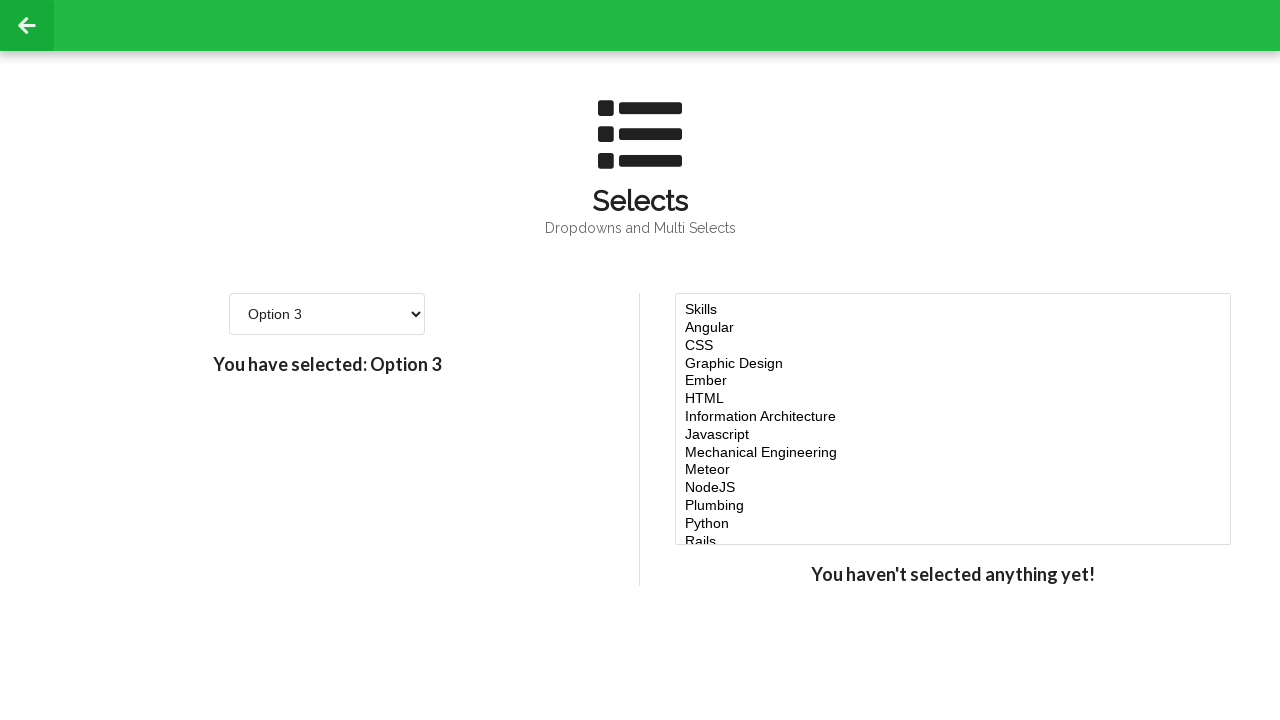

Selected dropdown option with value '4' on #single-select
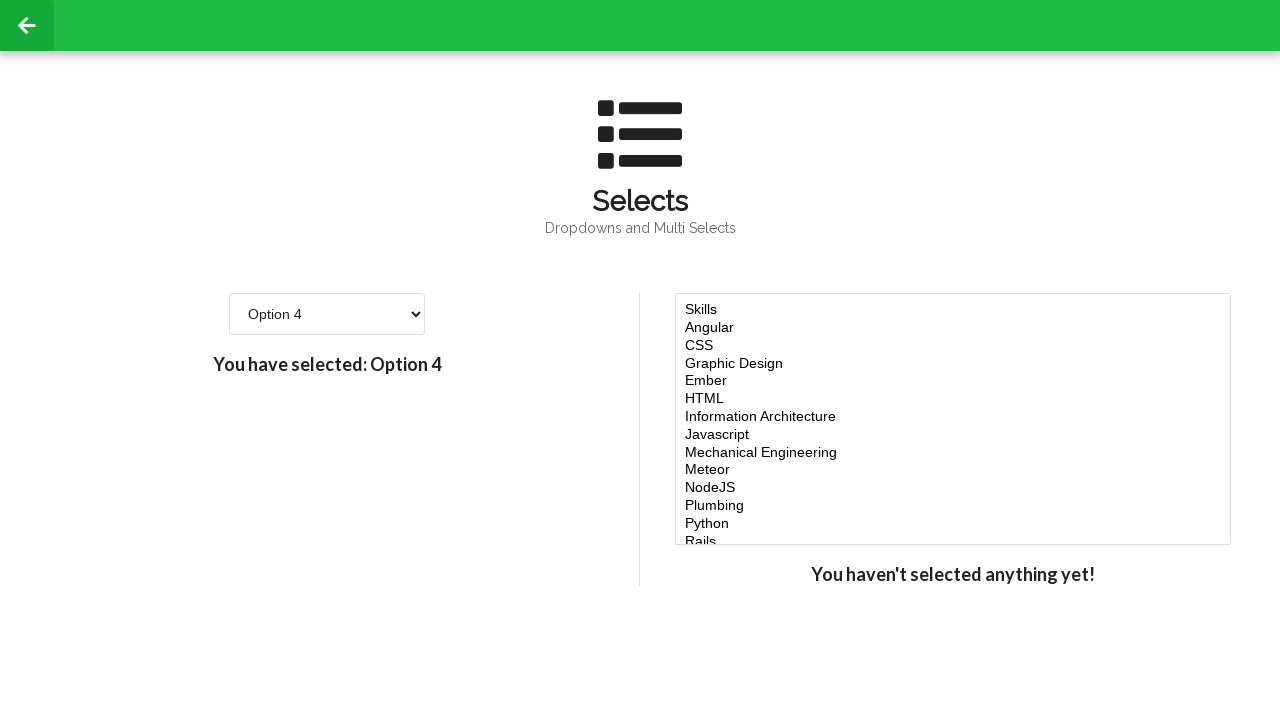

Retrieved all available options from dropdown
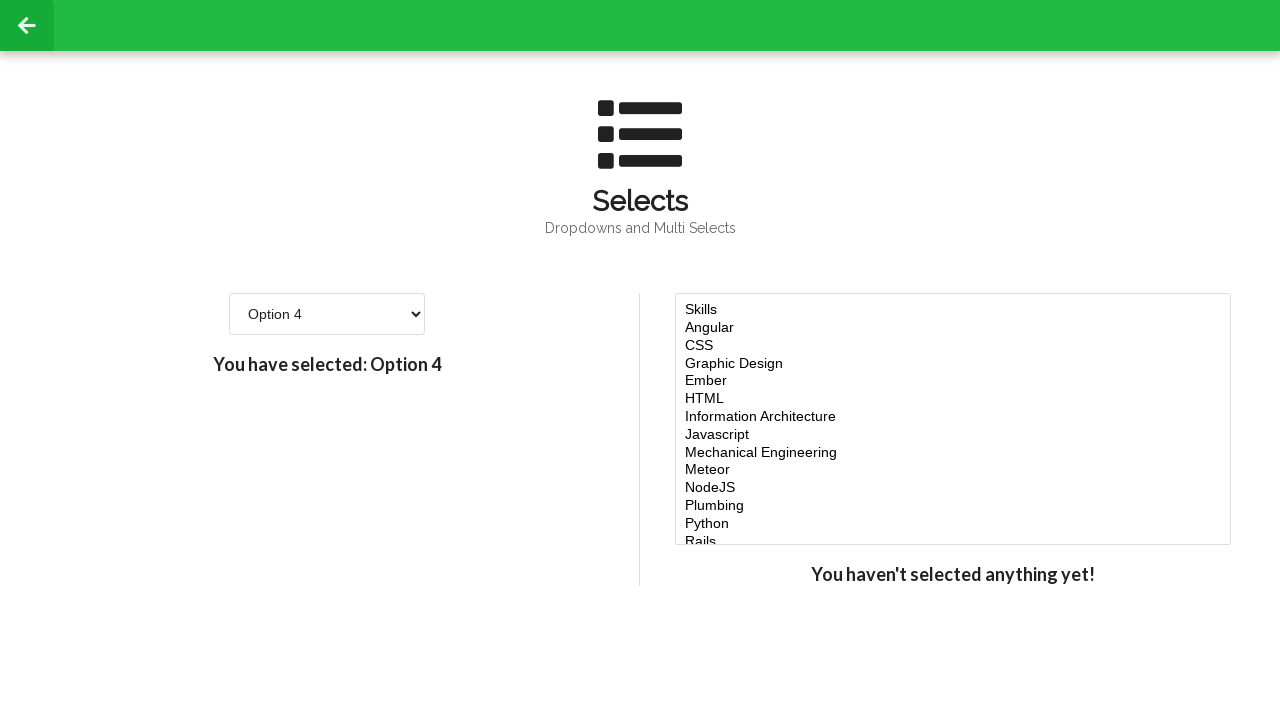

Printed all dropdown options to console
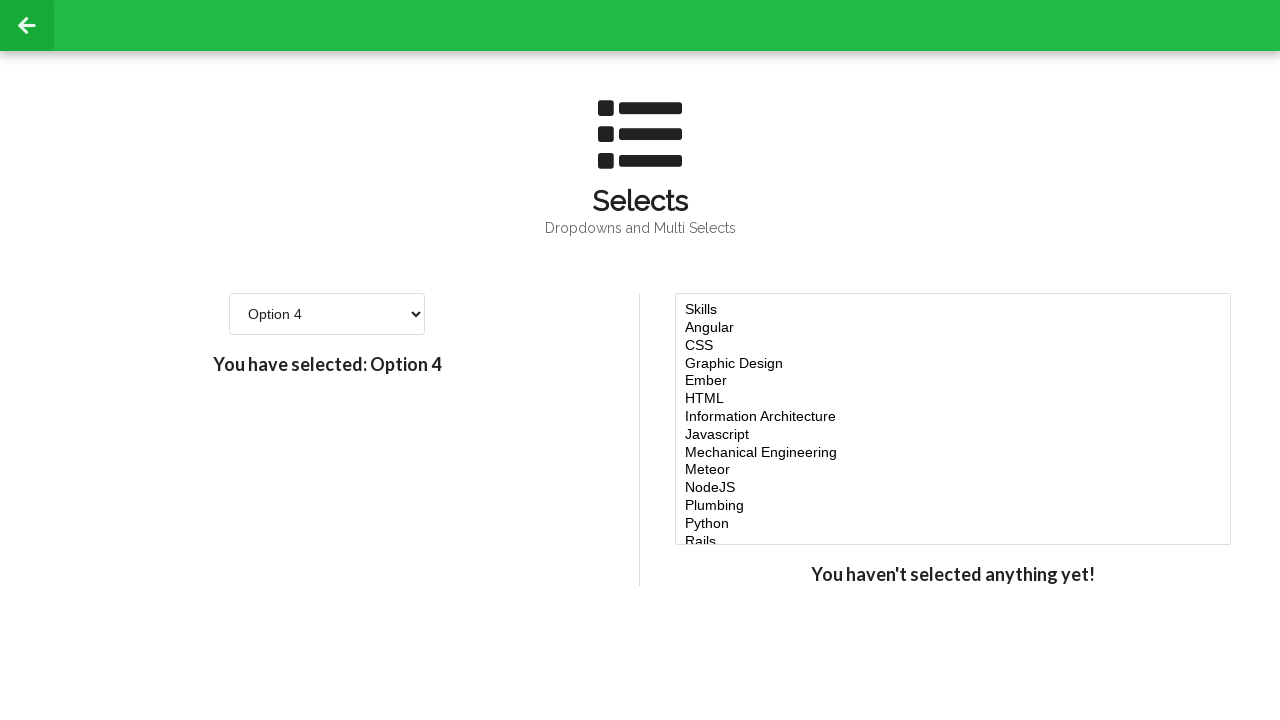

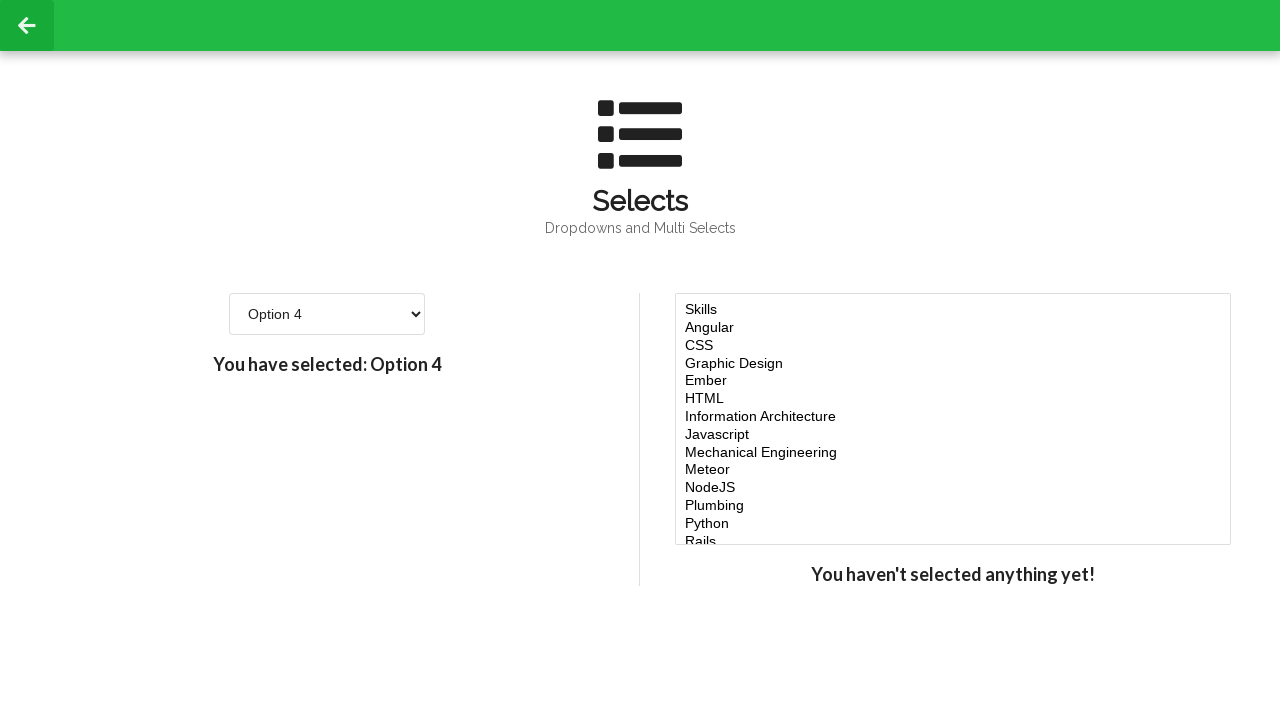